Tests horizontal slider by moving it to maximum value and verifying the result

Starting URL: https://the-internet.herokuapp.com/horizontal_slider

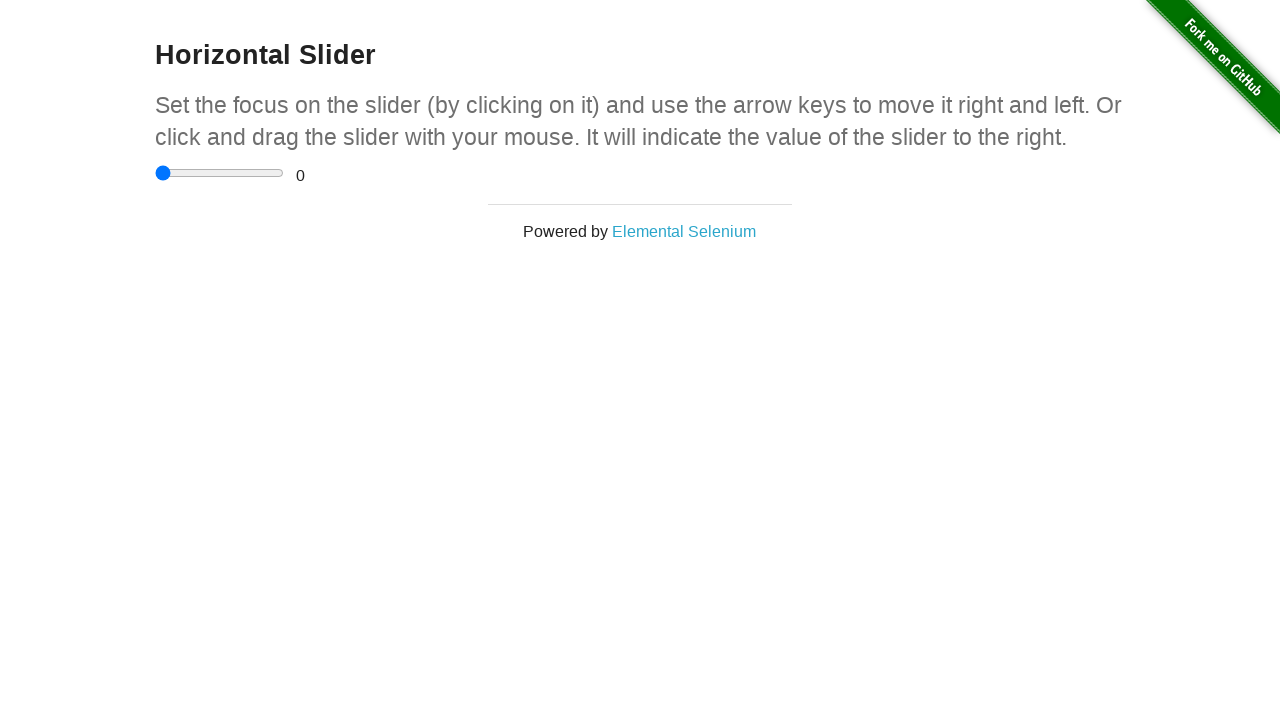

Located the horizontal slider element
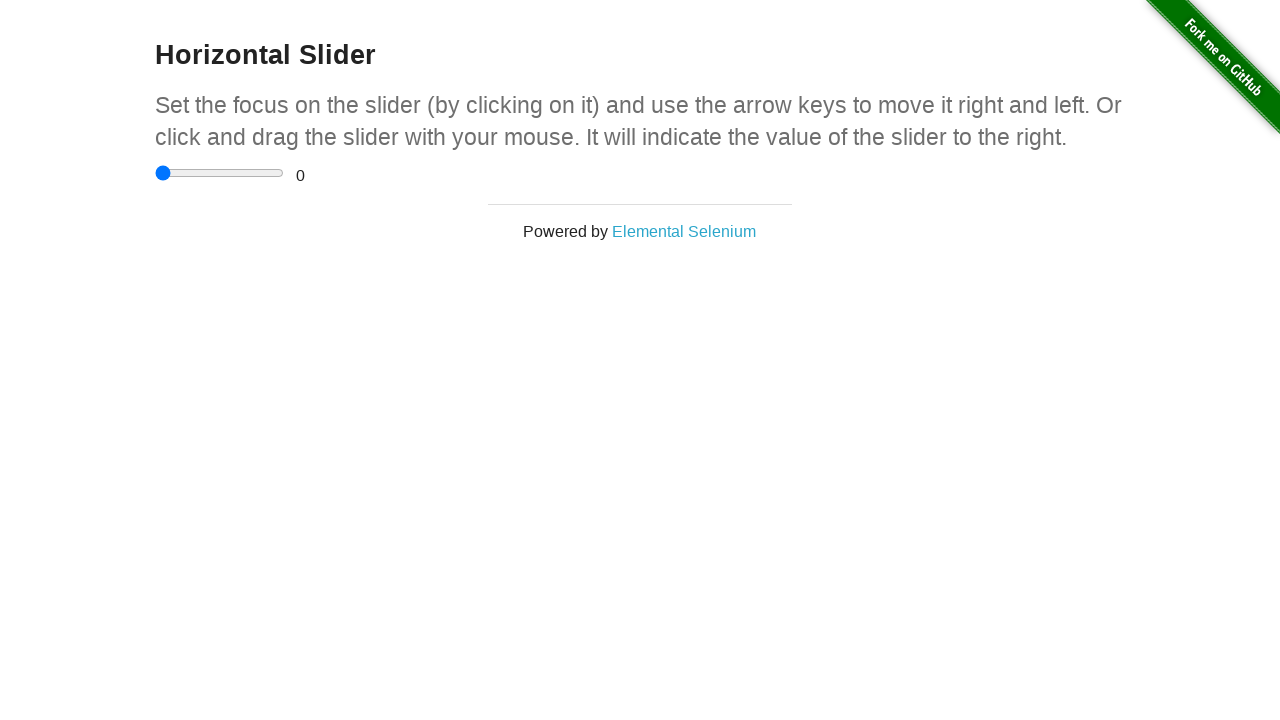

Moved slider to maximum value of 5 on input[type='range']
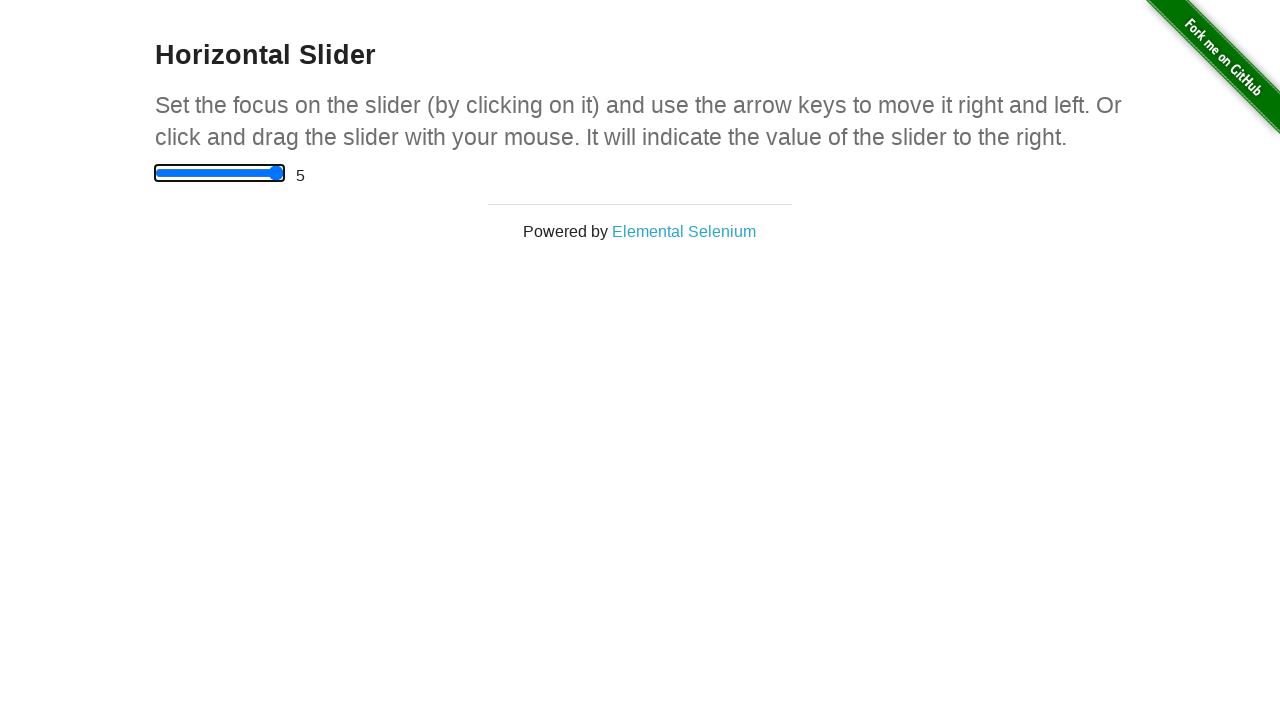

Retrieved the range value text content
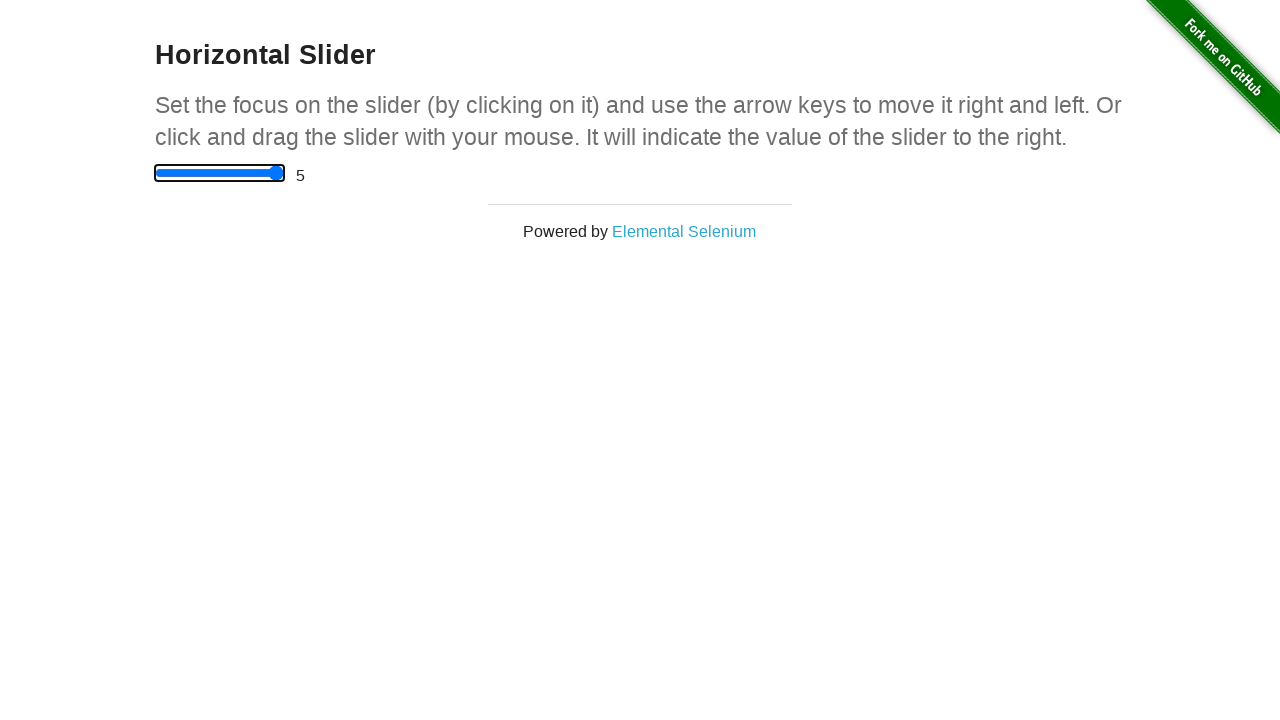

Verified that slider value equals 5
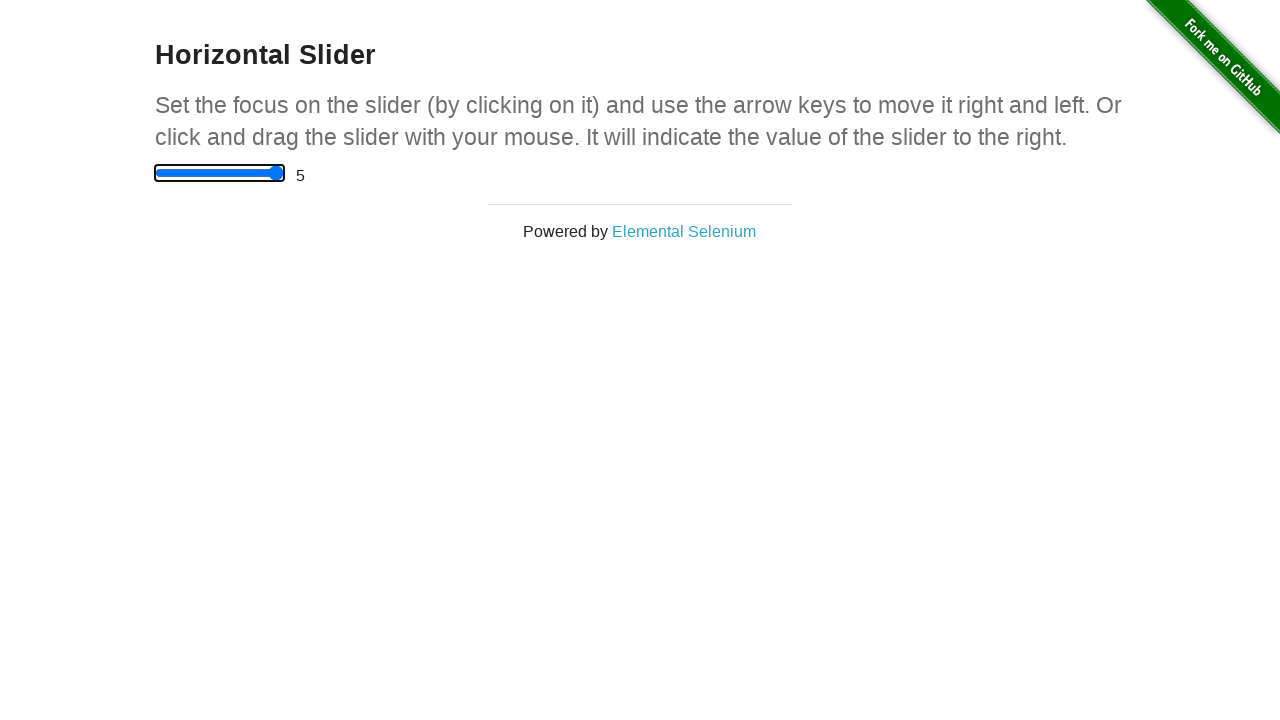

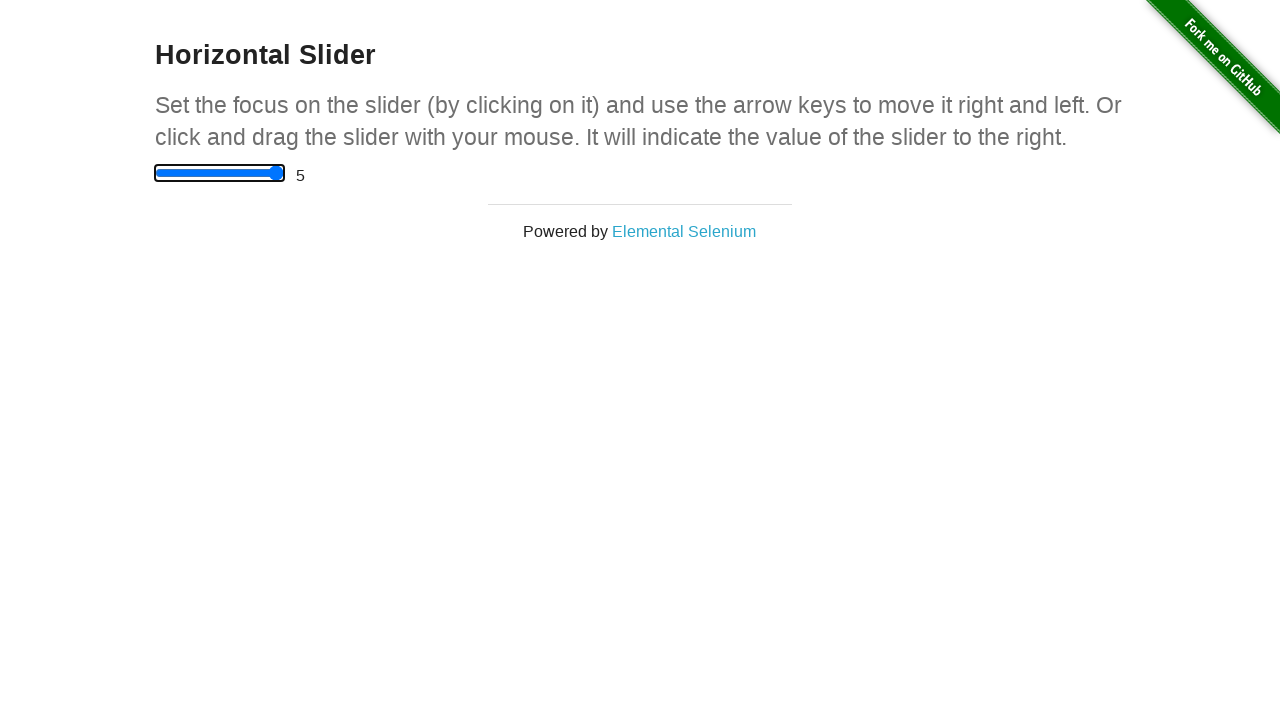